Tests registration form validation when password field is left empty

Starting URL: https://realworld.svelte.dev/

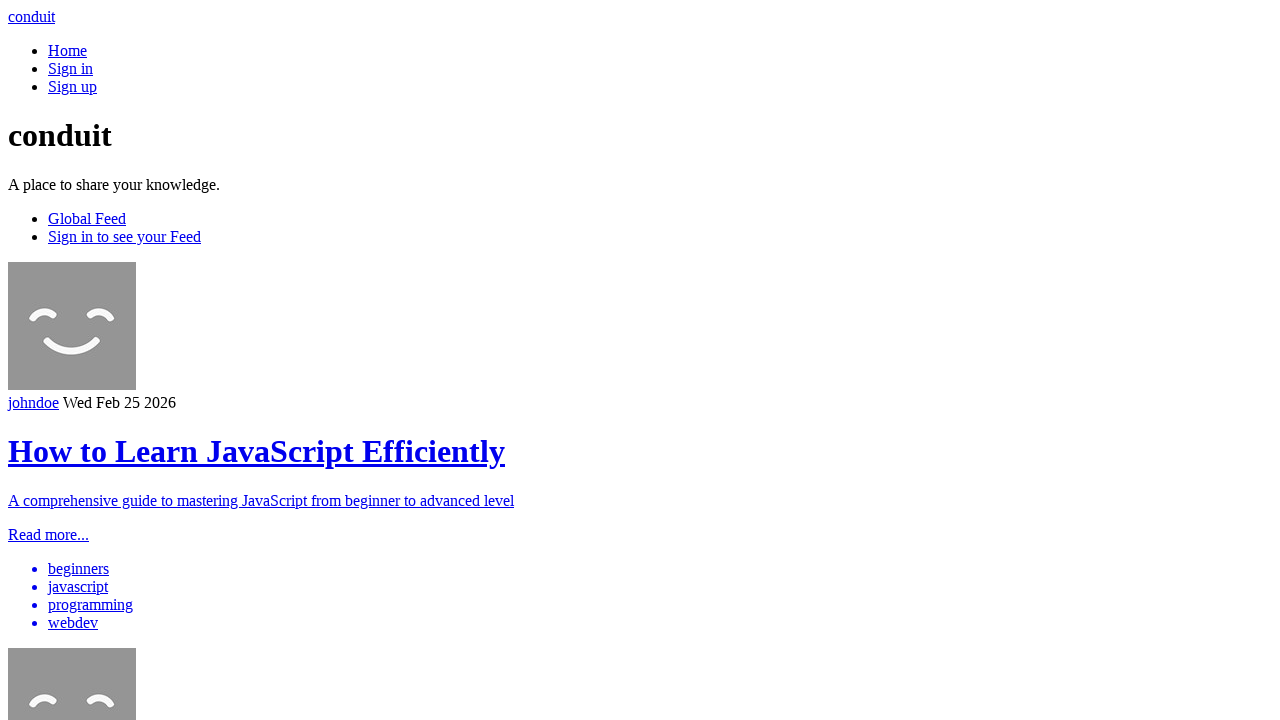

Clicked Sign Up link to navigate to registration page at (72, 86) on a.nav-link[href="/register"]
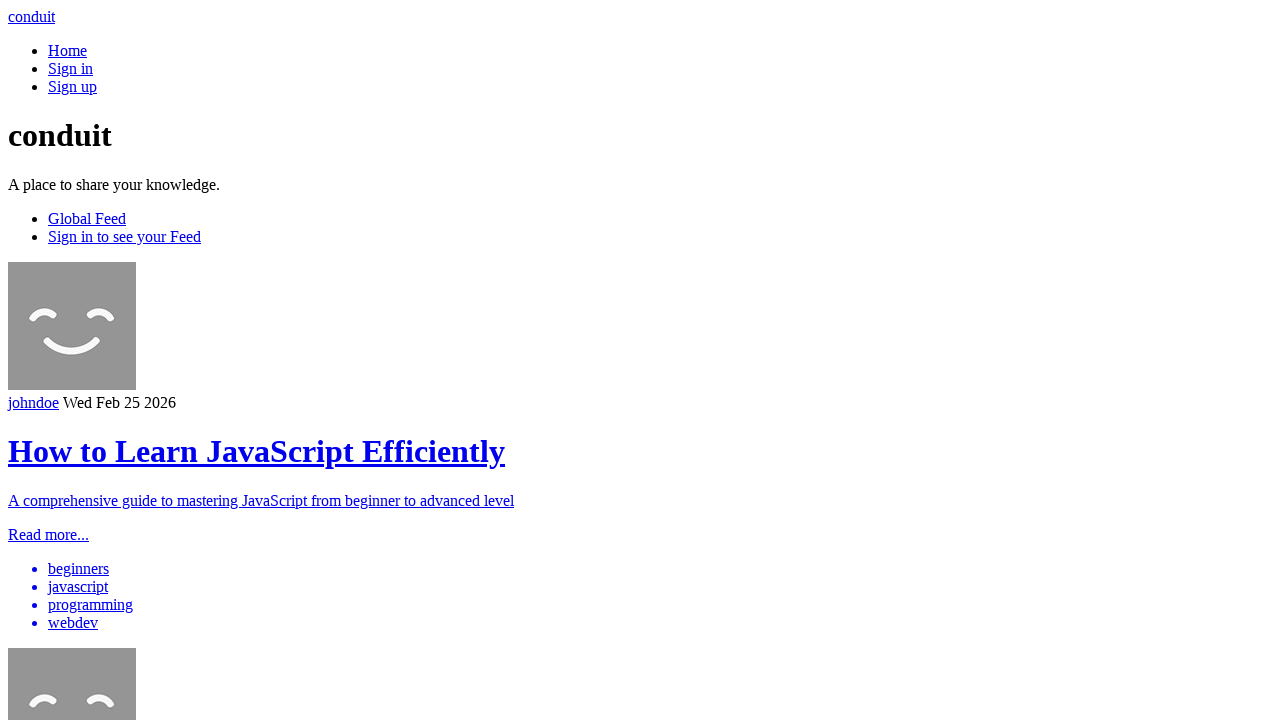

Filled username field with 'testuser321' on input[name="username"]
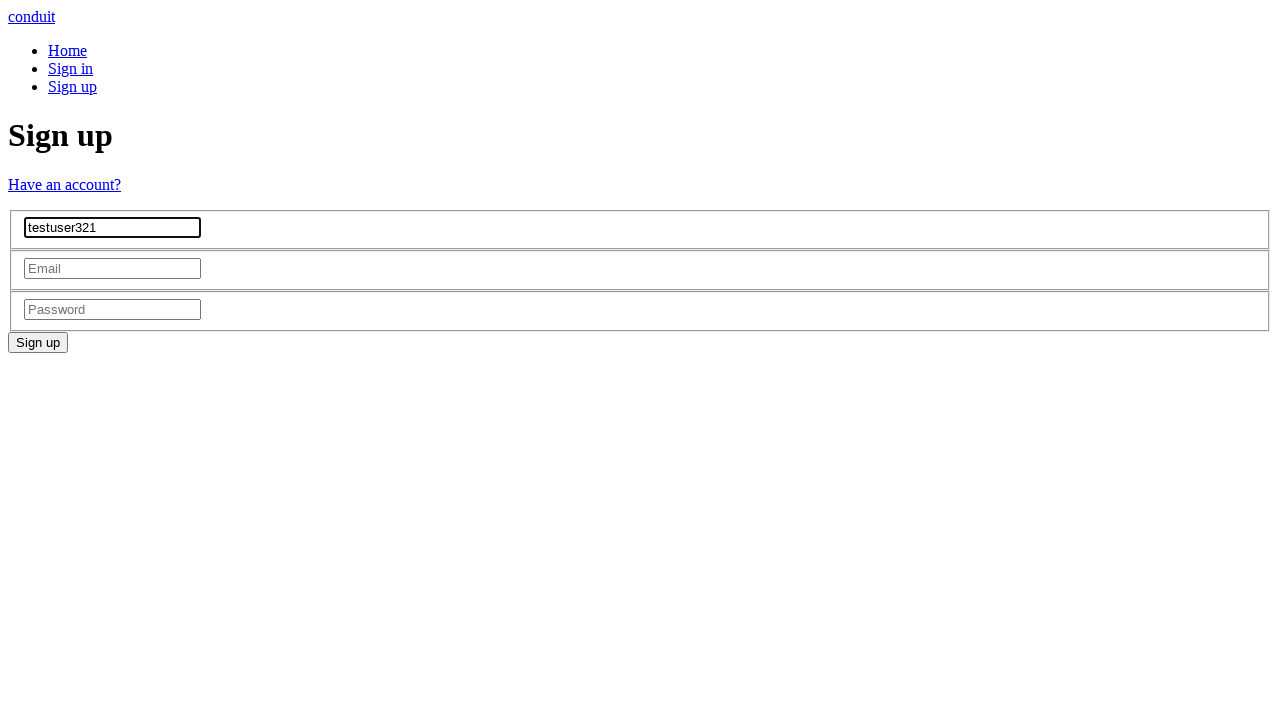

Filled email field with 'test321@example.com', intentionally skipping password field on input[name="email"]
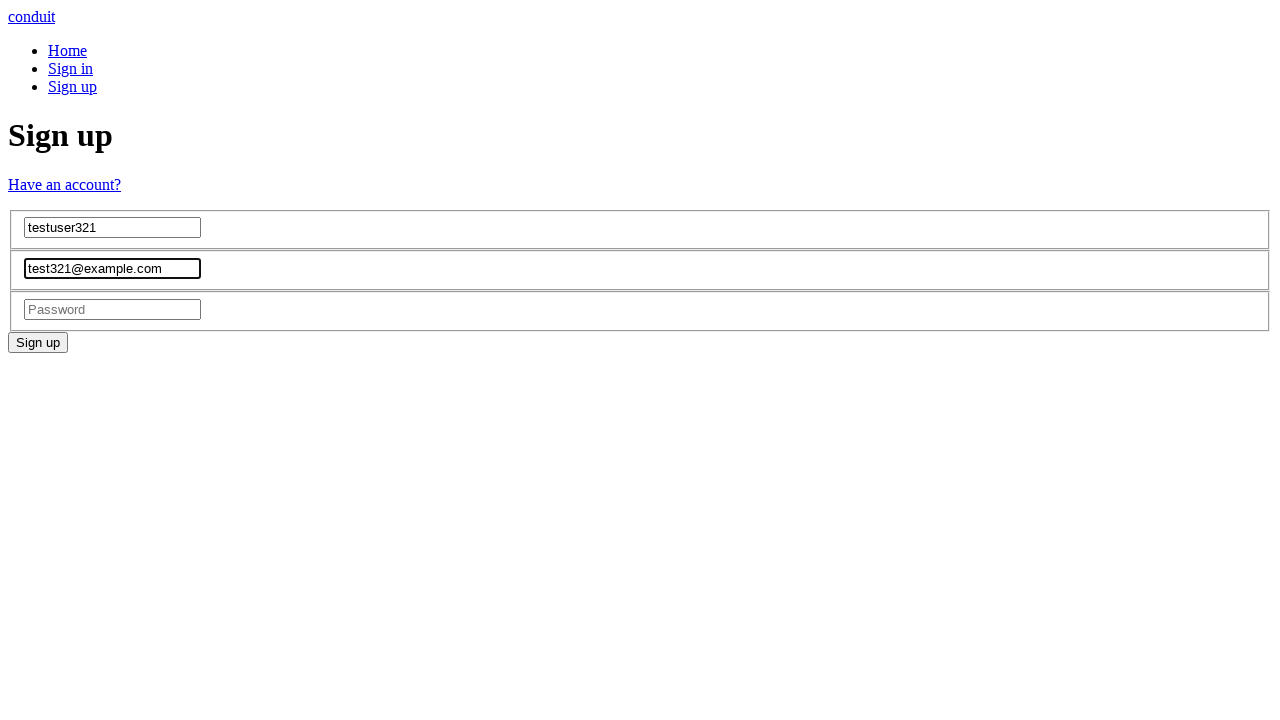

Clicked Sign Up button to attempt registration without password at (38, 342) on button.btn.btn-lg.btn-primary.pull-xs-right
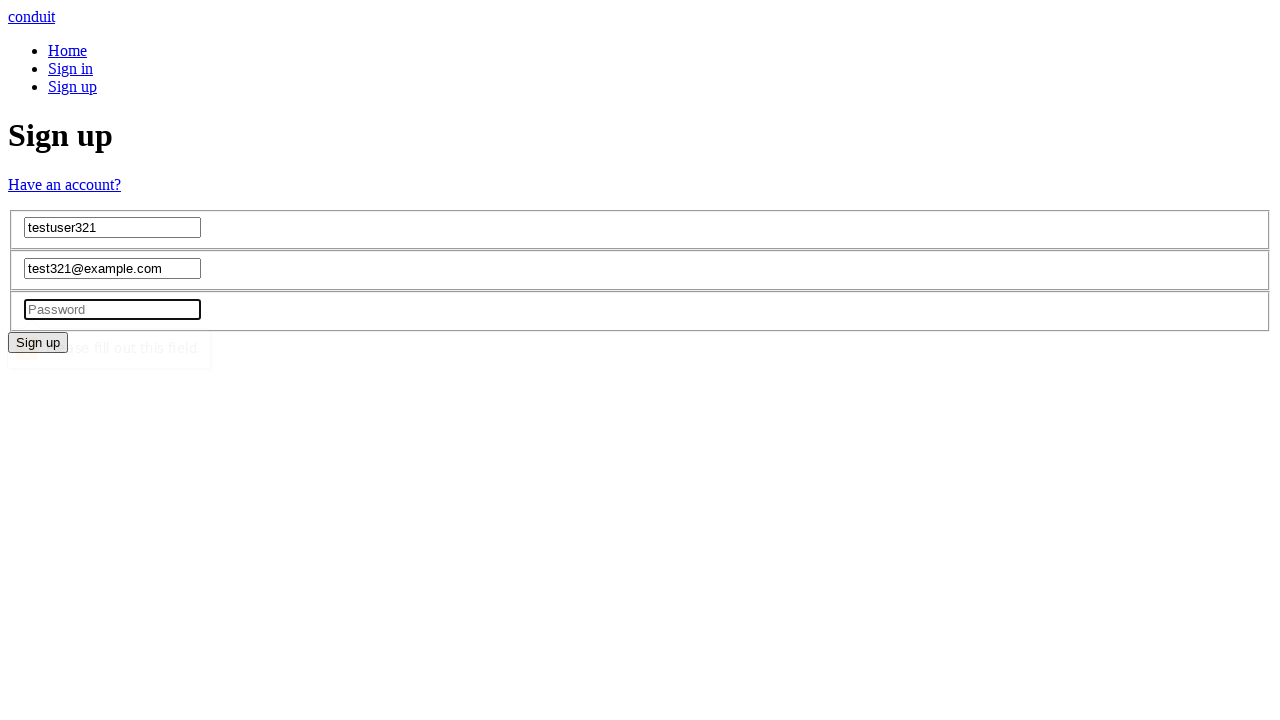

Verified that registration page validation prevented form submission due to missing password
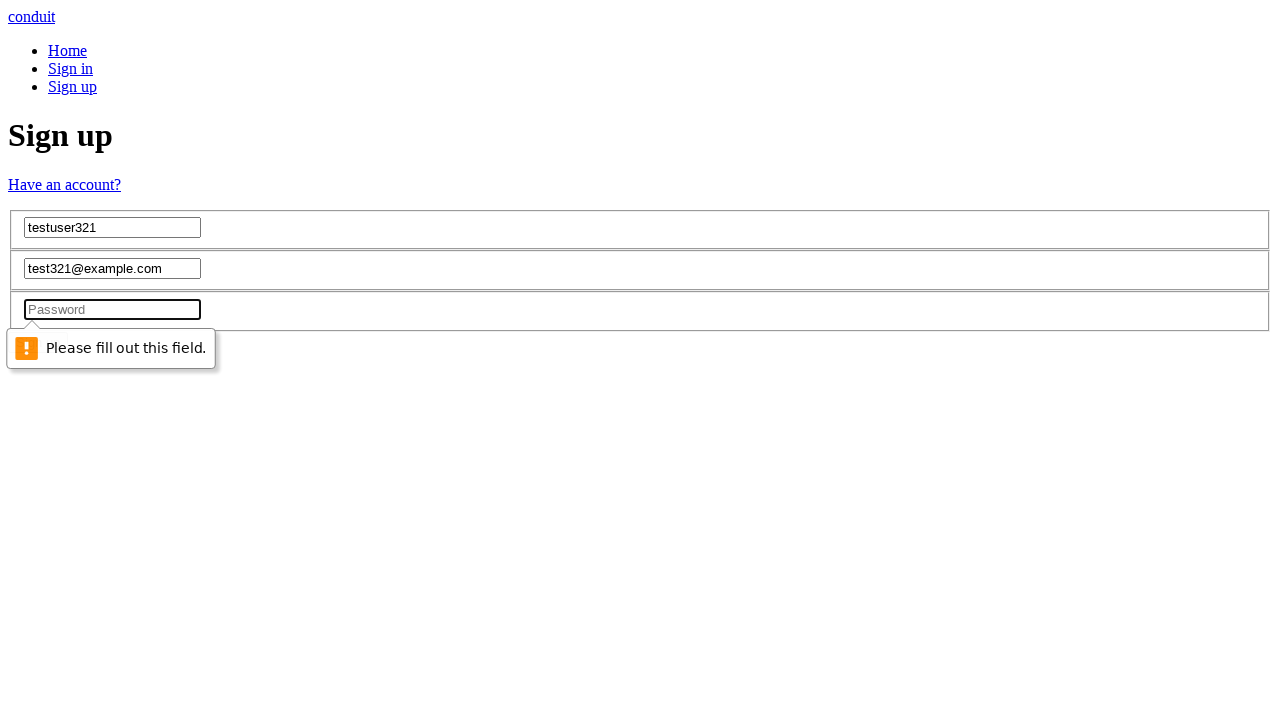

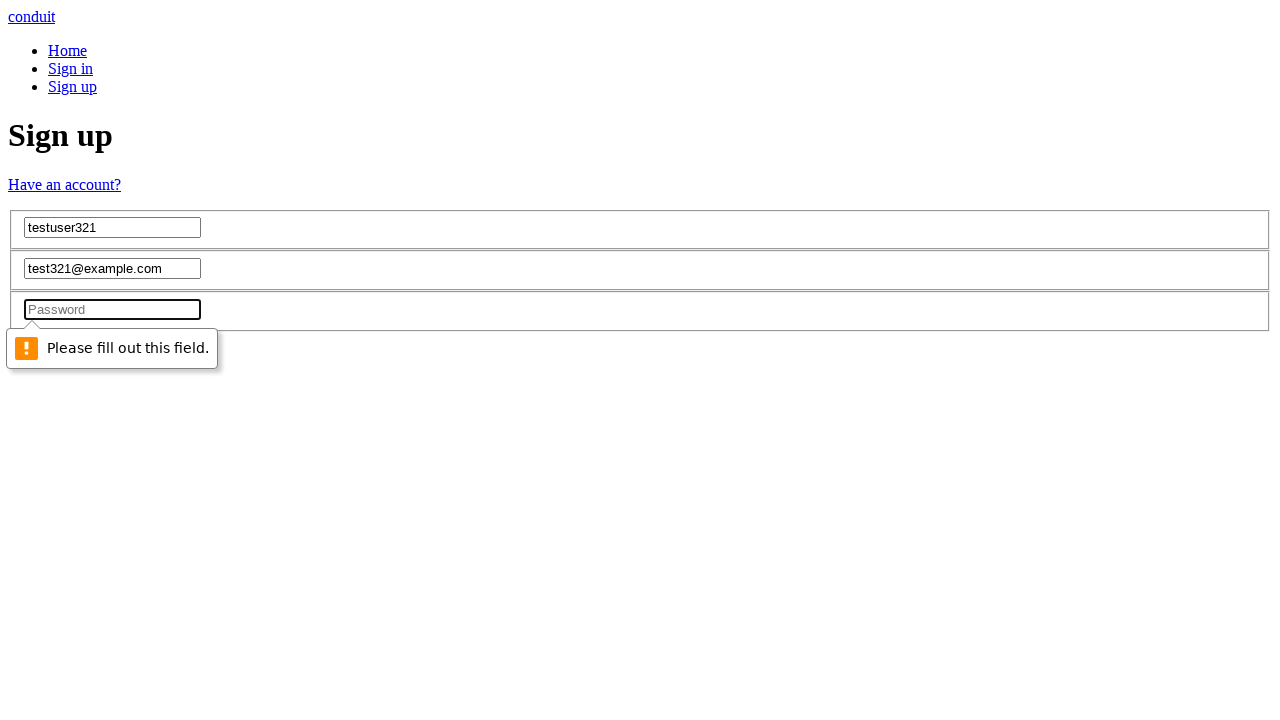